Navigates to the Tech With Tim website and verifies the page loads by checking the title

Starting URL: https://techwithtim.net

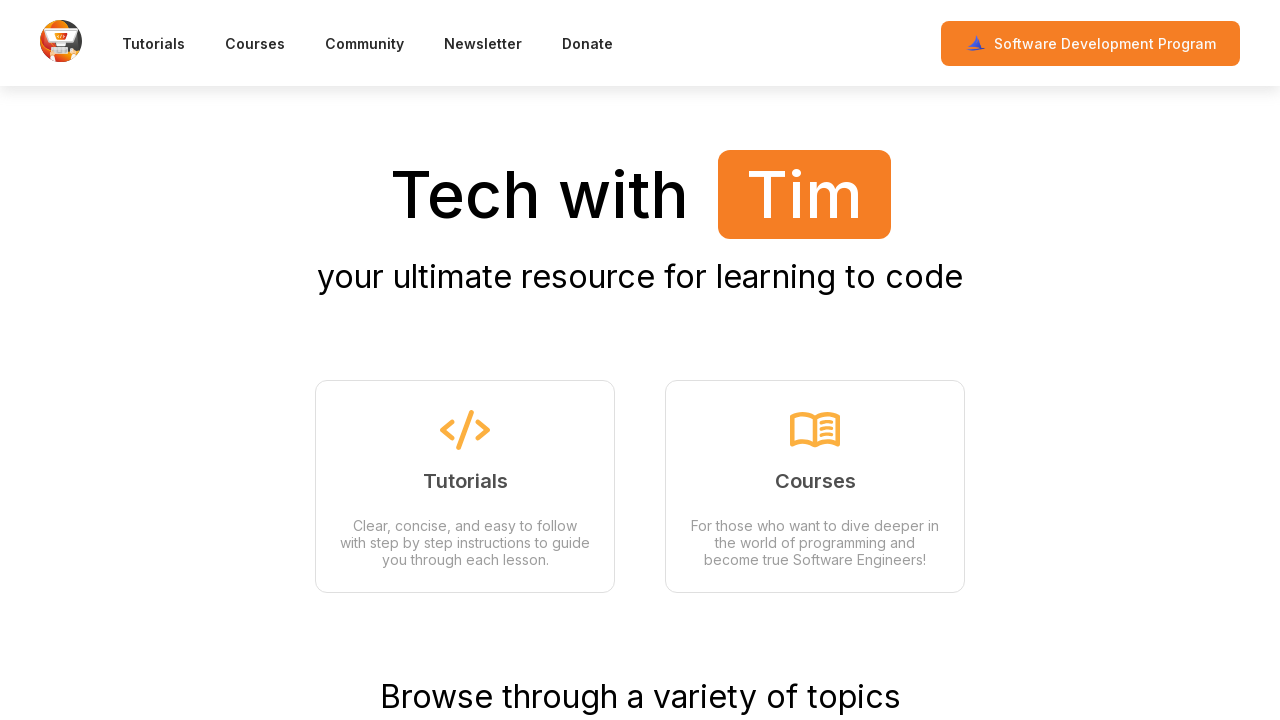

Waited for page DOM content to load
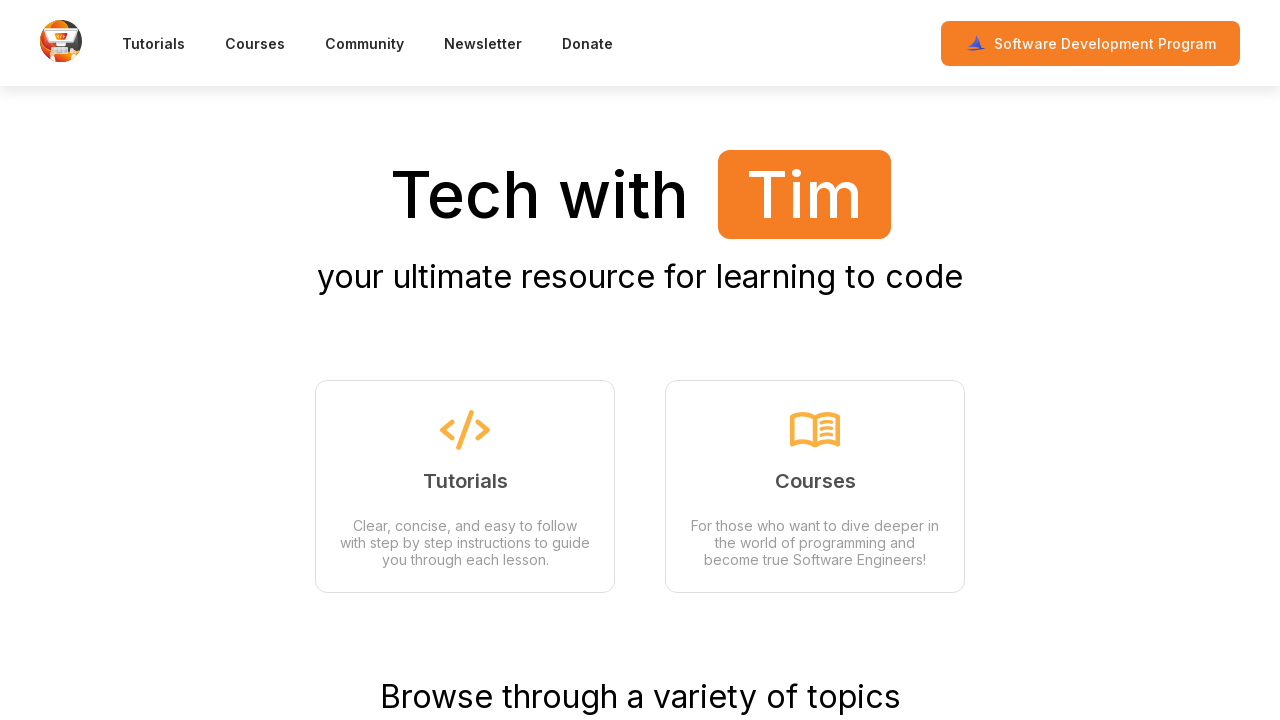

Verified page title is not empty
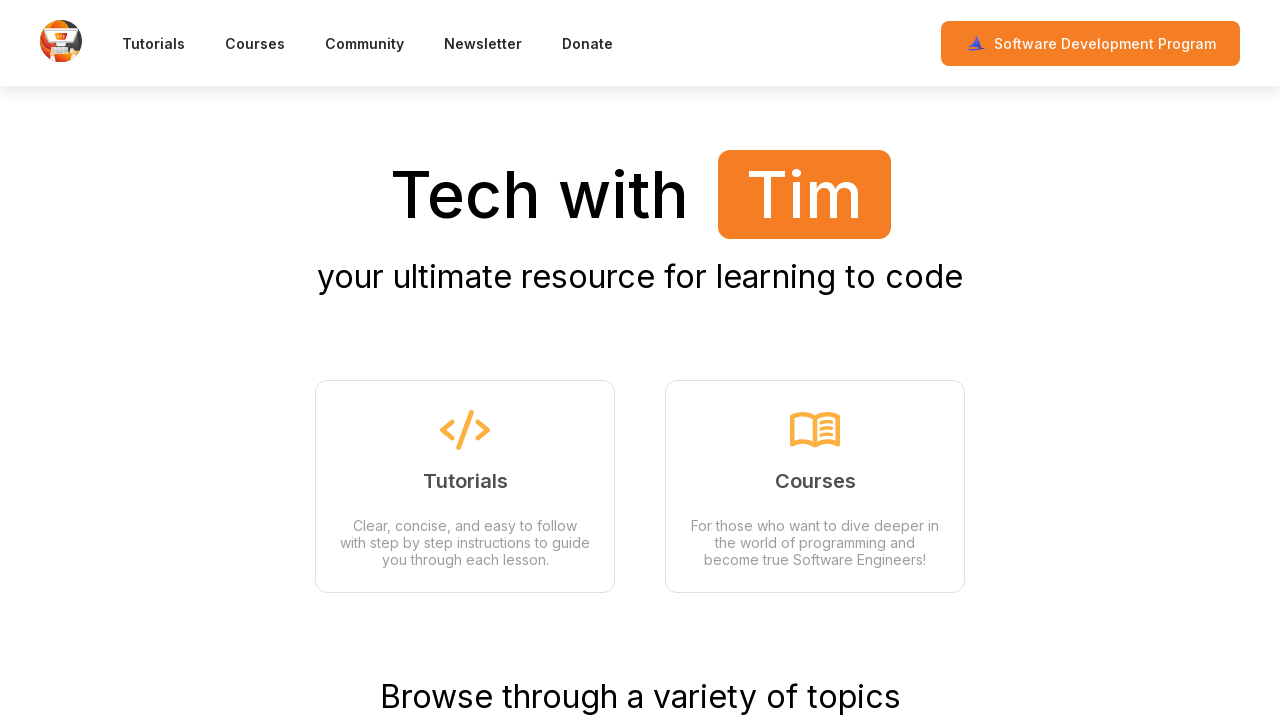

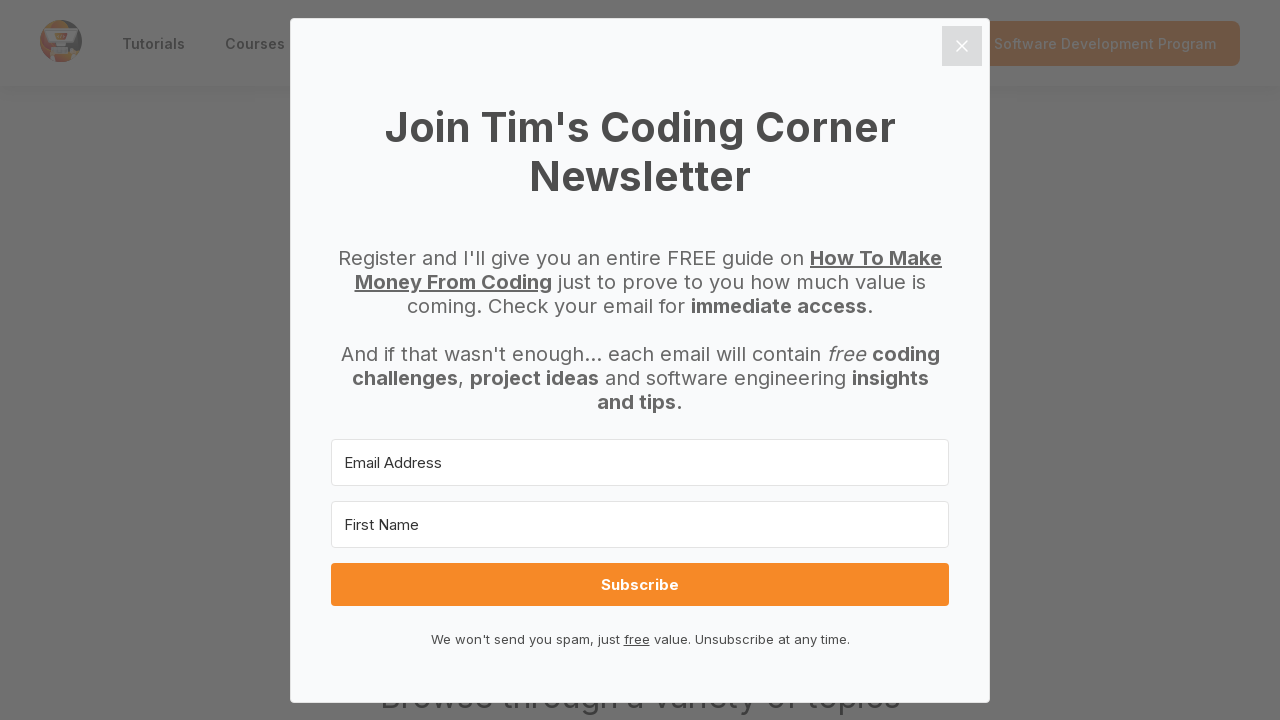